Tests drag and drop functionality by dragging an element from source to destination on a demo page

Starting URL: https://selenium08.blogspot.com/2020/01/drag-drop.html

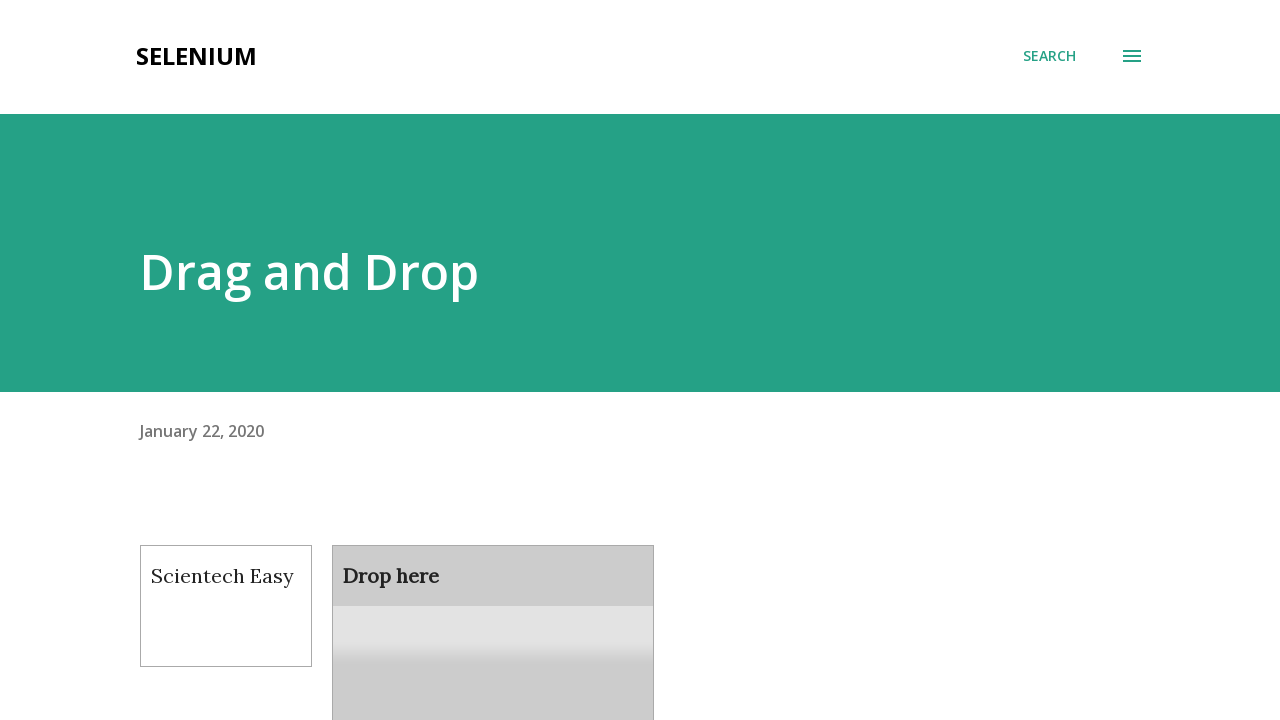

Located draggable source element
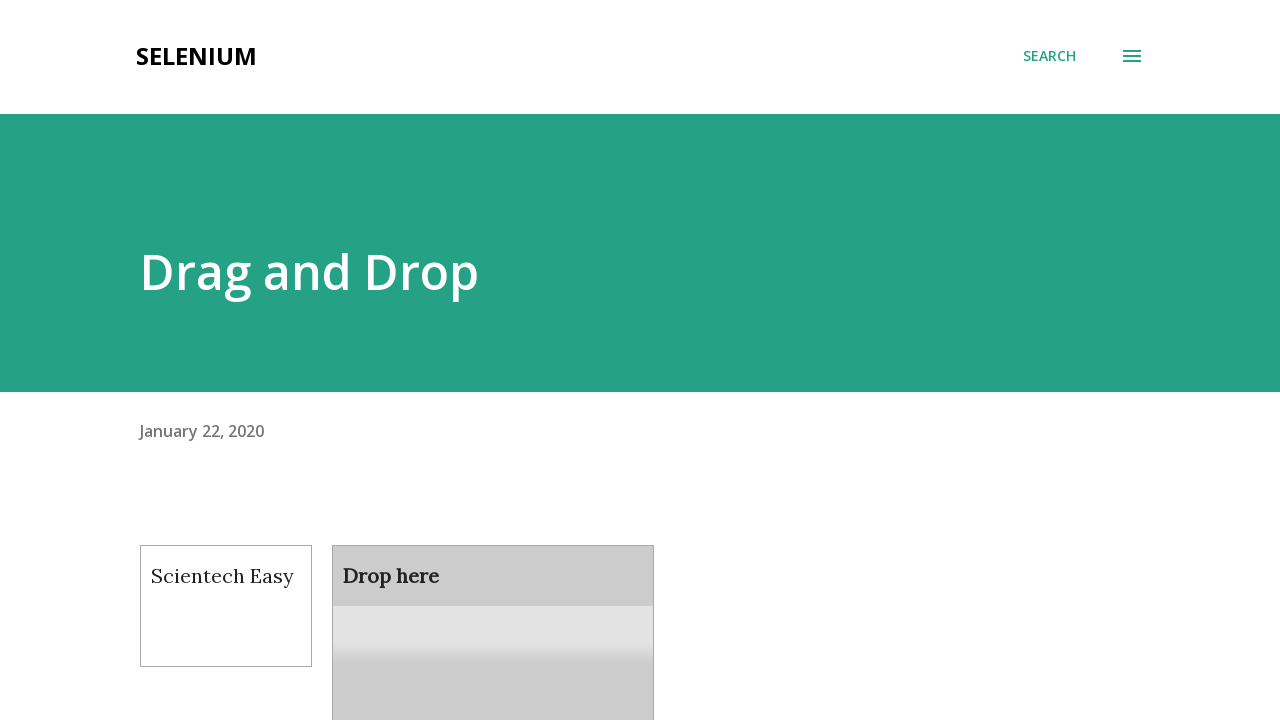

Located droppable destination element
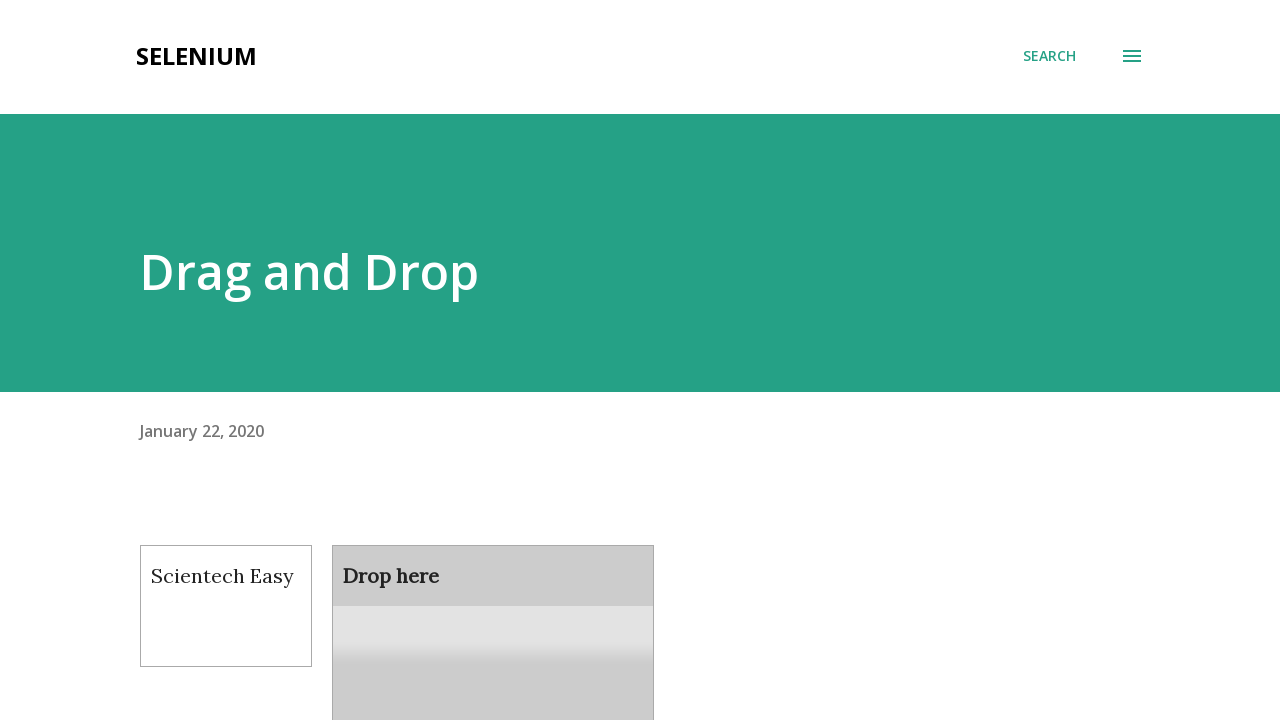

Dragged element from source to destination at (493, 609)
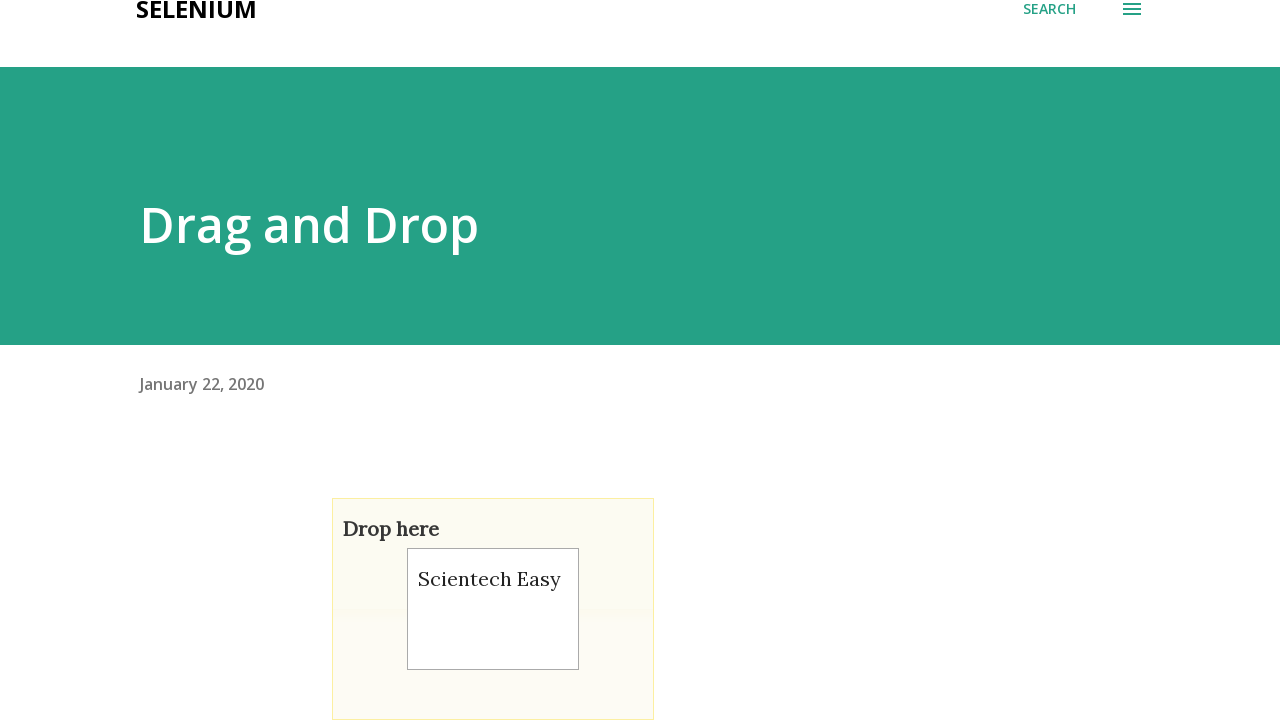

Waited 3 seconds for drag and drop action to complete
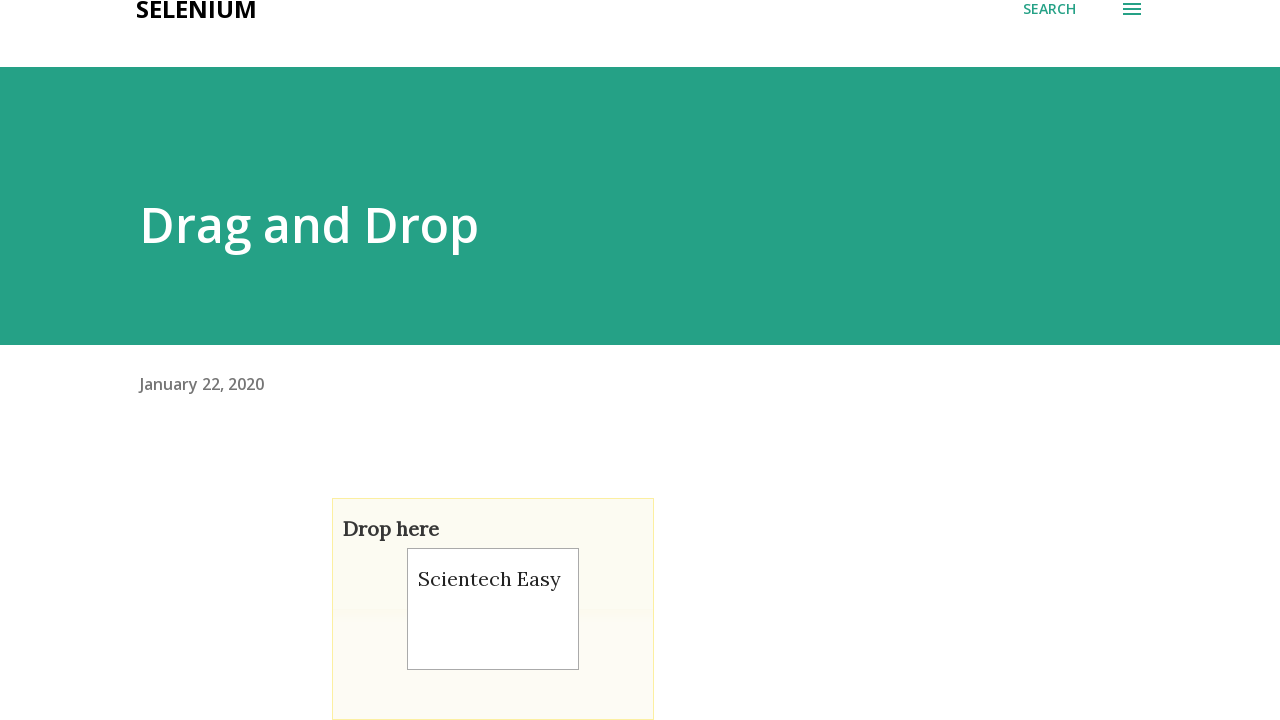

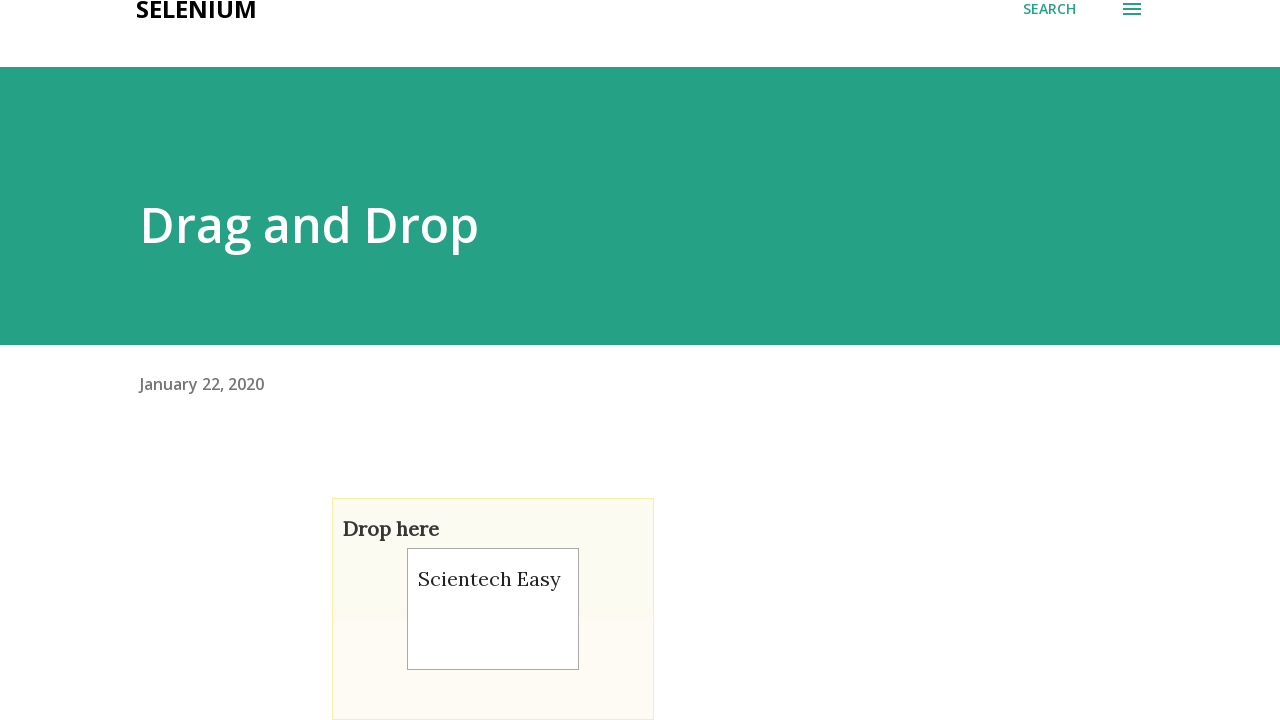